Tests handling of a modern/sweet alert modal by clicking the trigger button and then closing the modal

Starting URL: https://letcode.in/alert

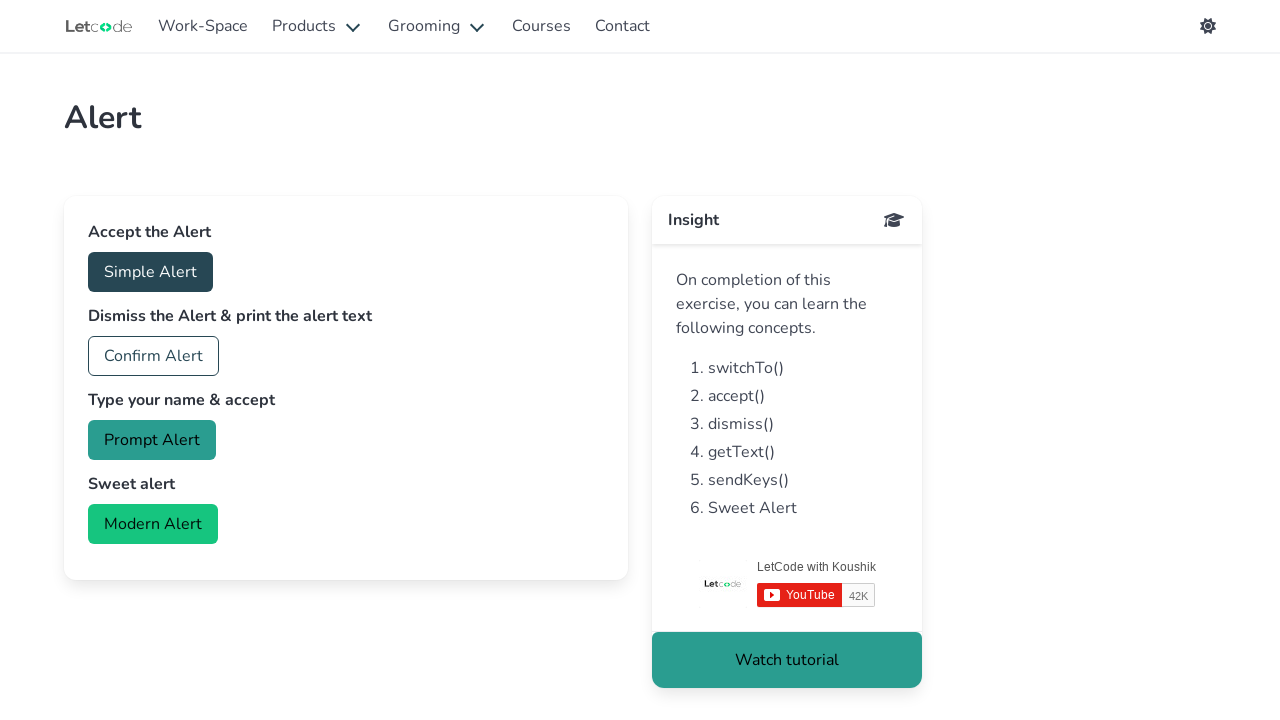

Clicked modern alert button to trigger sweet alert modal at (153, 524) on #modern
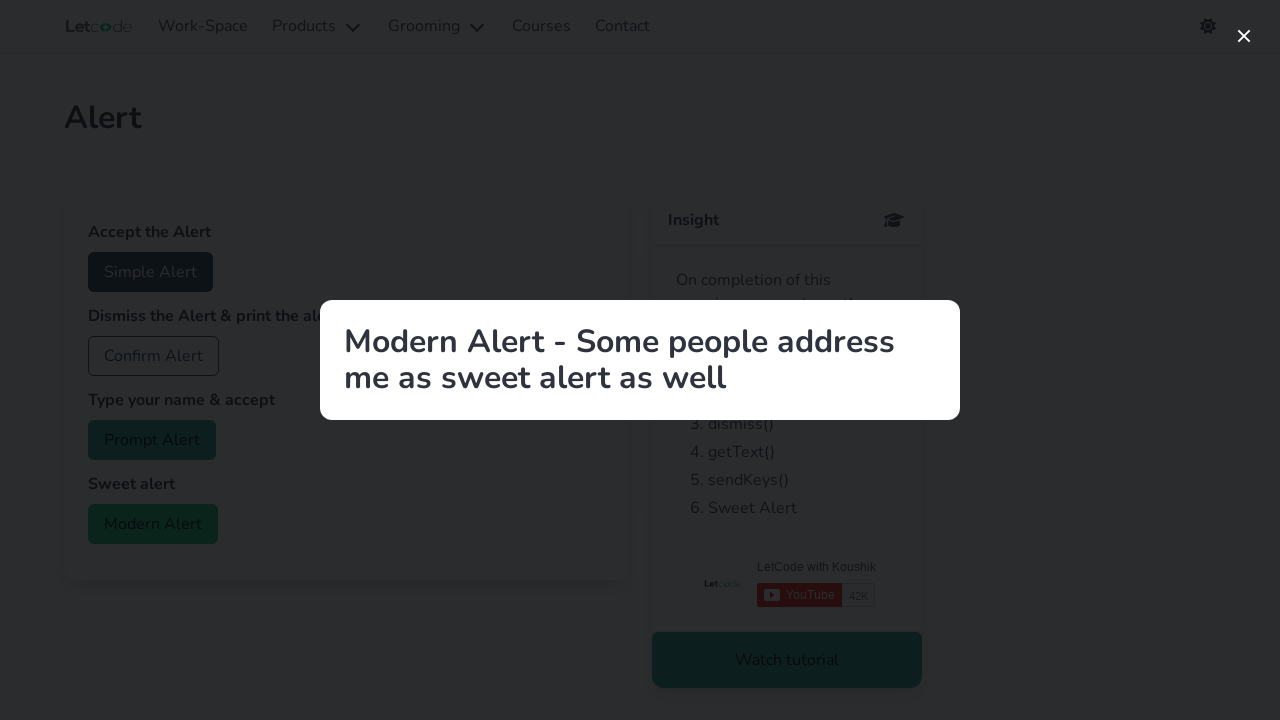

Clicked close button to dismiss the sweet alert modal at (1244, 36) on xpath=//button[@class='modal-close is-large']
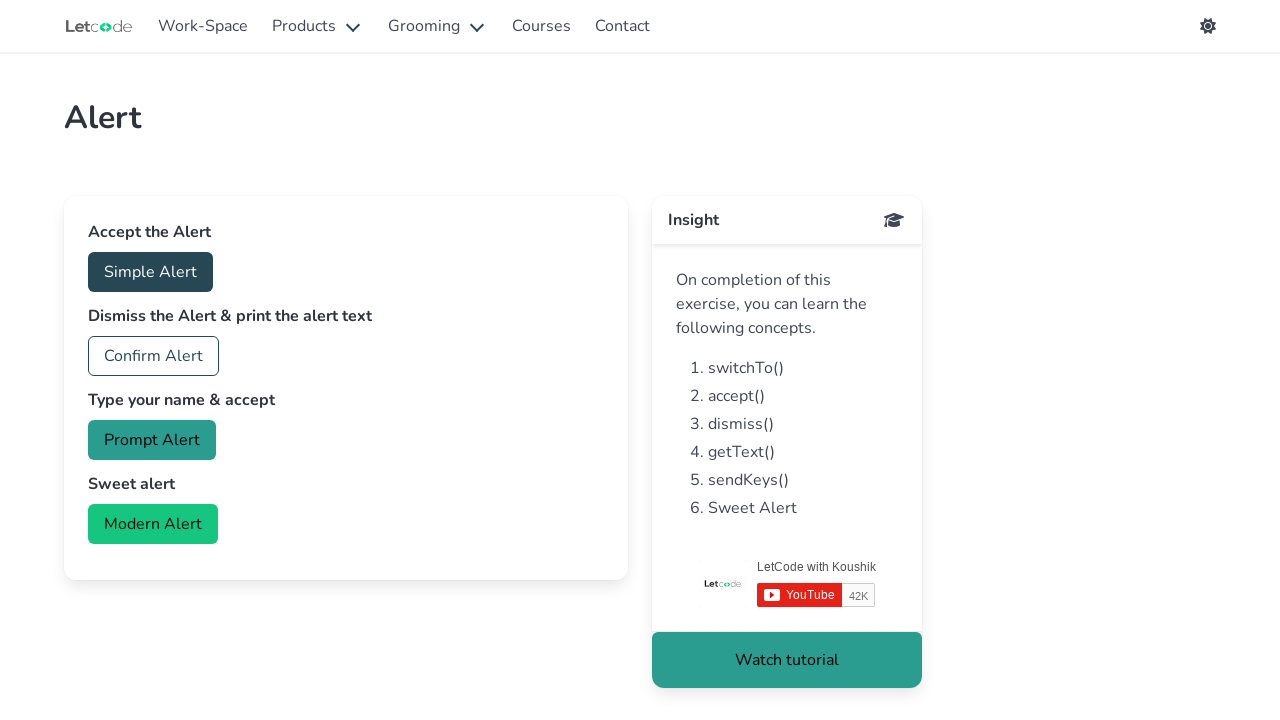

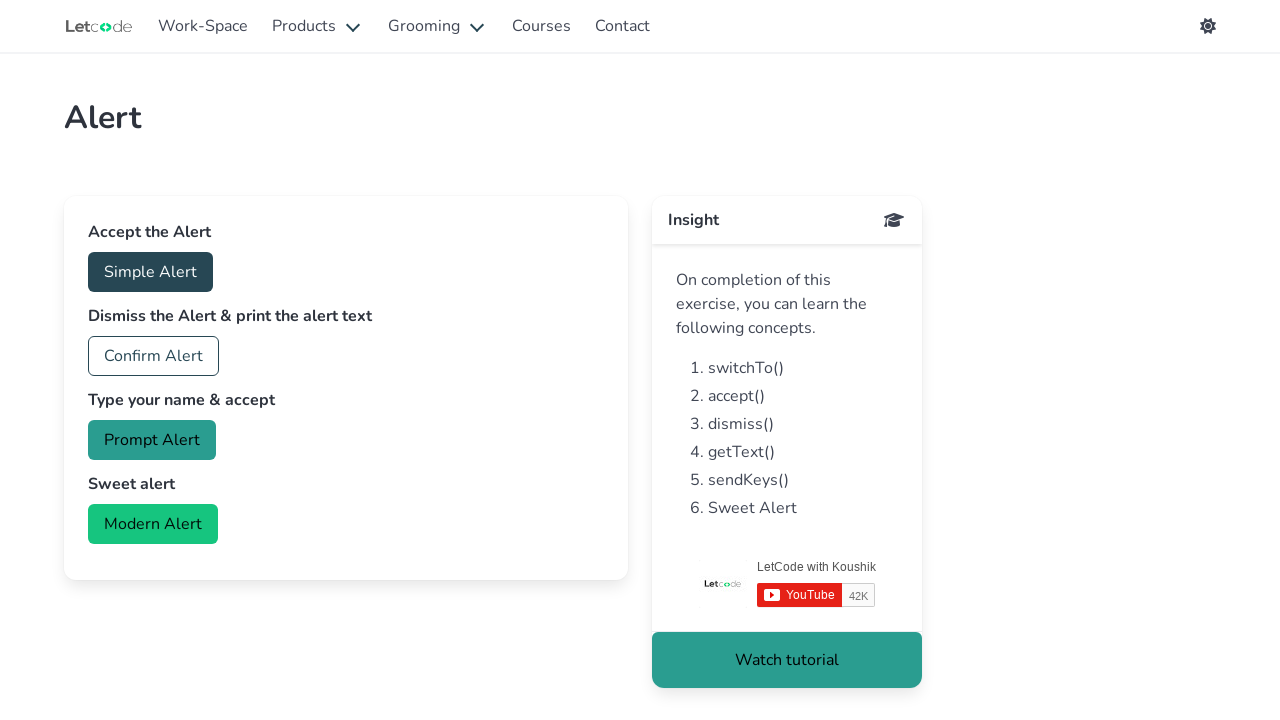